Navigates to a domain registration site and clicks the download button for the first file in the table

Starting URL: https://www.whoisds.com/newly-registered-domains

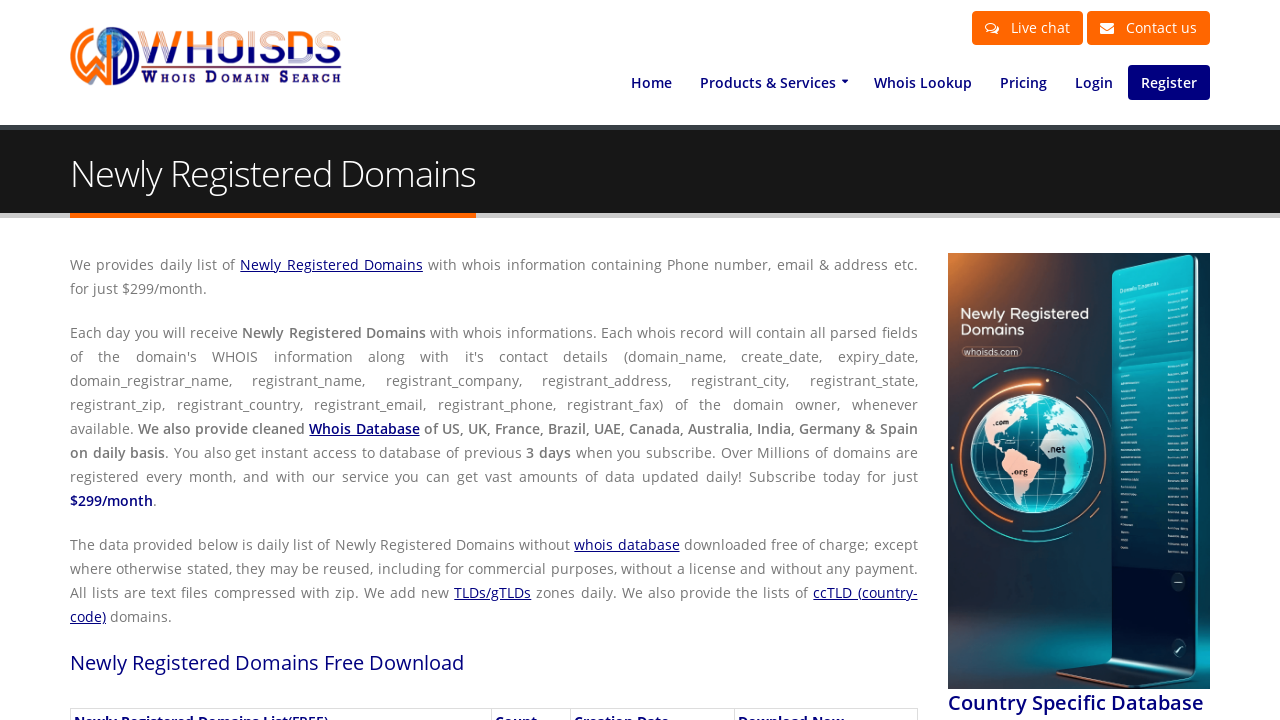

Download button for first file became visible
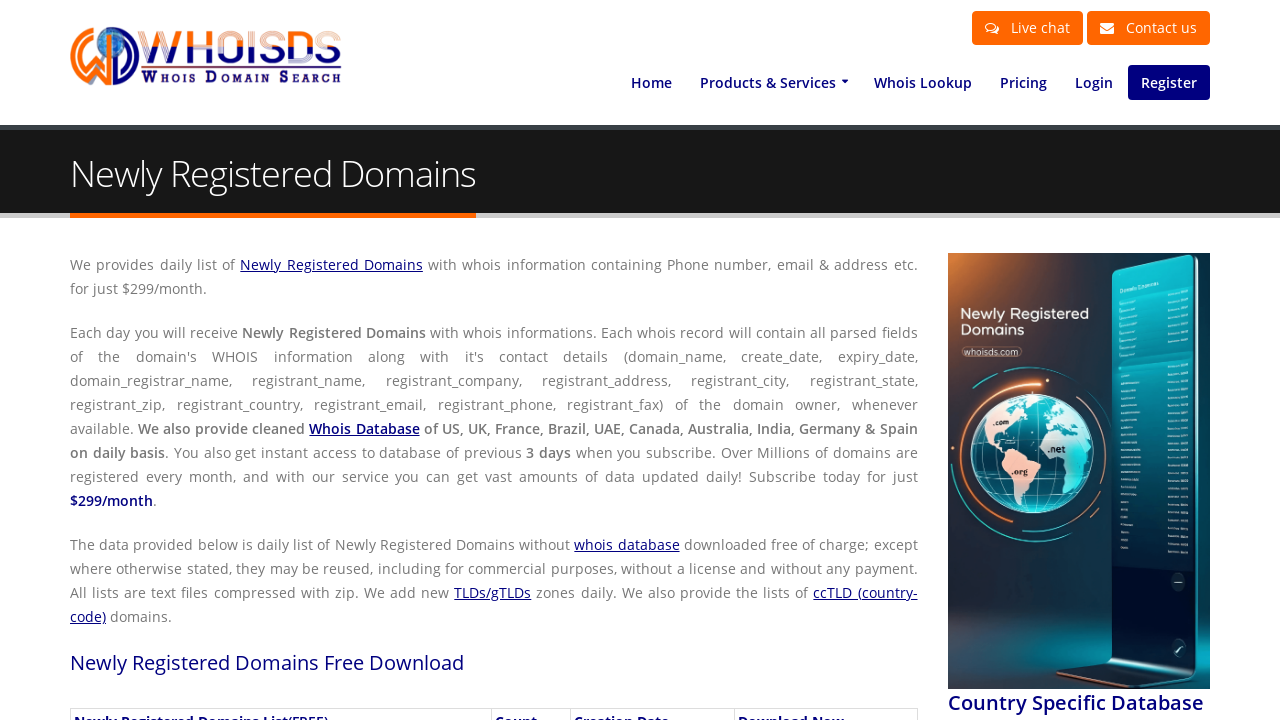

Clicked download button for the first file in the table at (772, 360) on xpath=//*[@id="content-wrapper"]/div/div/div/div[1]/div[2]/div/table/tbody/tr[1]
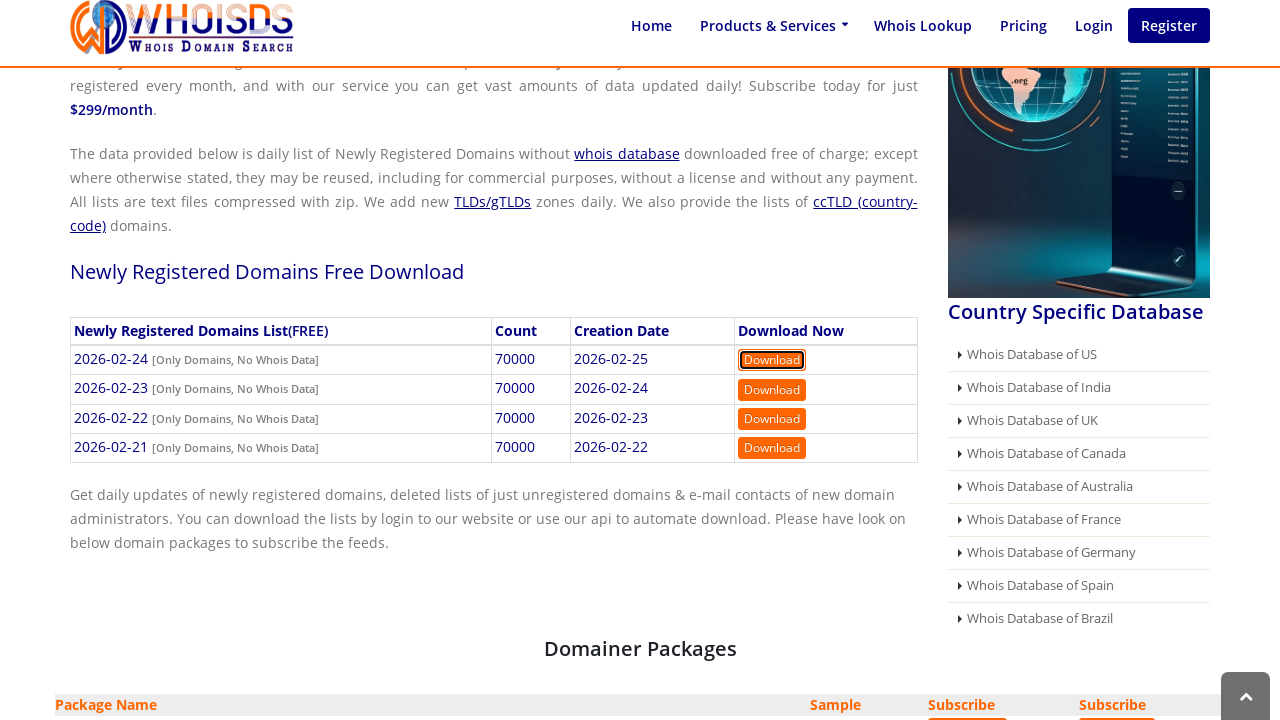

Waited 20 seconds for download to complete
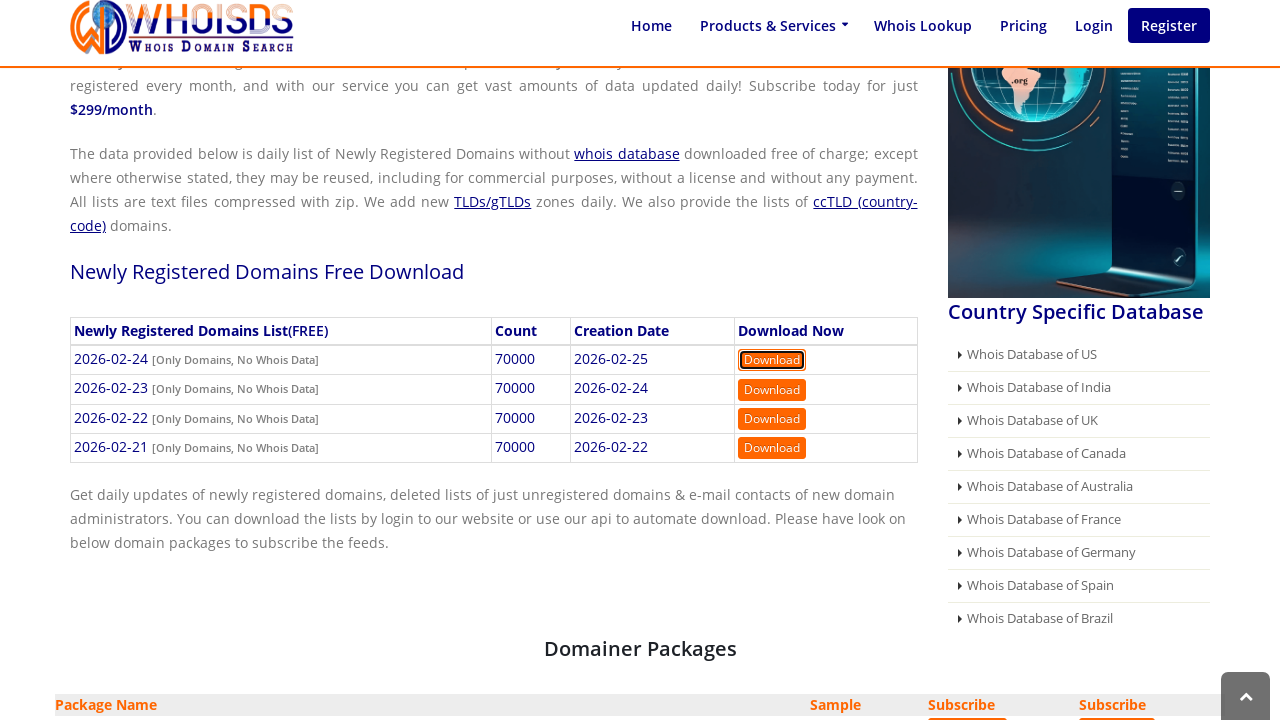

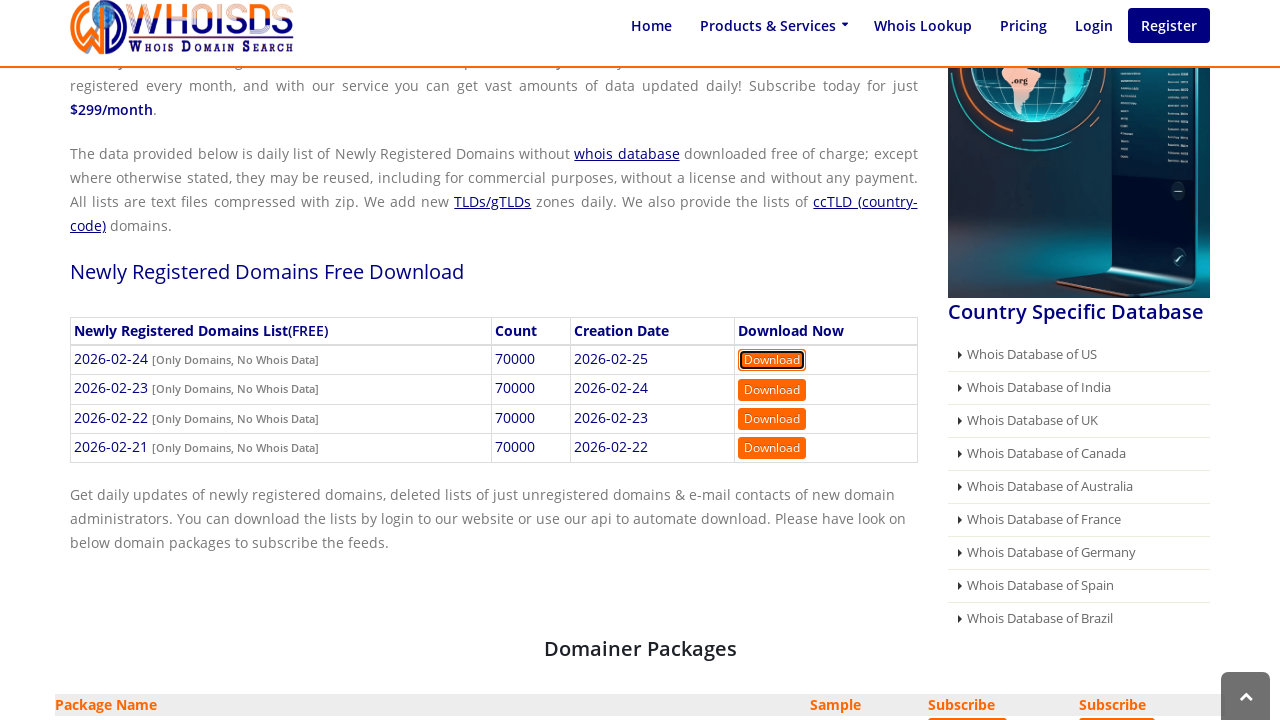